Tests file upload functionality by selecting and uploading a file

Starting URL: https://the-internet.herokuapp.com/

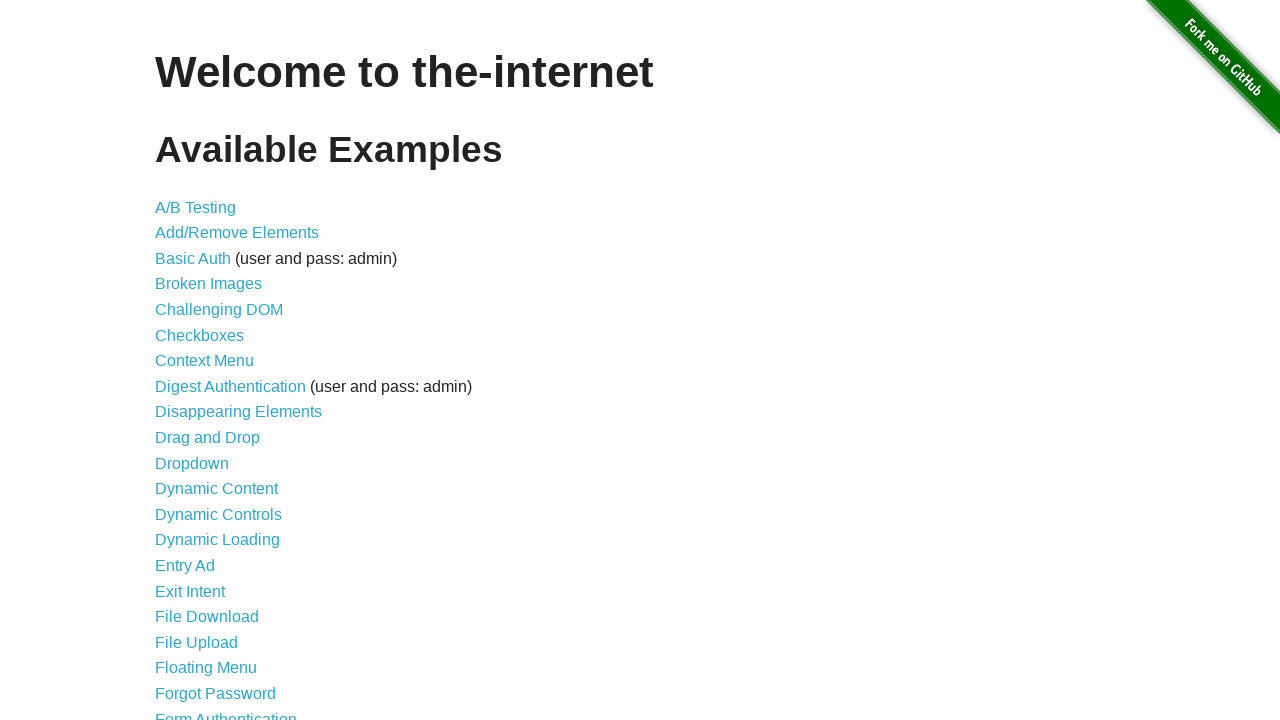

Clicked on File Upload link at (196, 642) on a:has-text('File Upload')
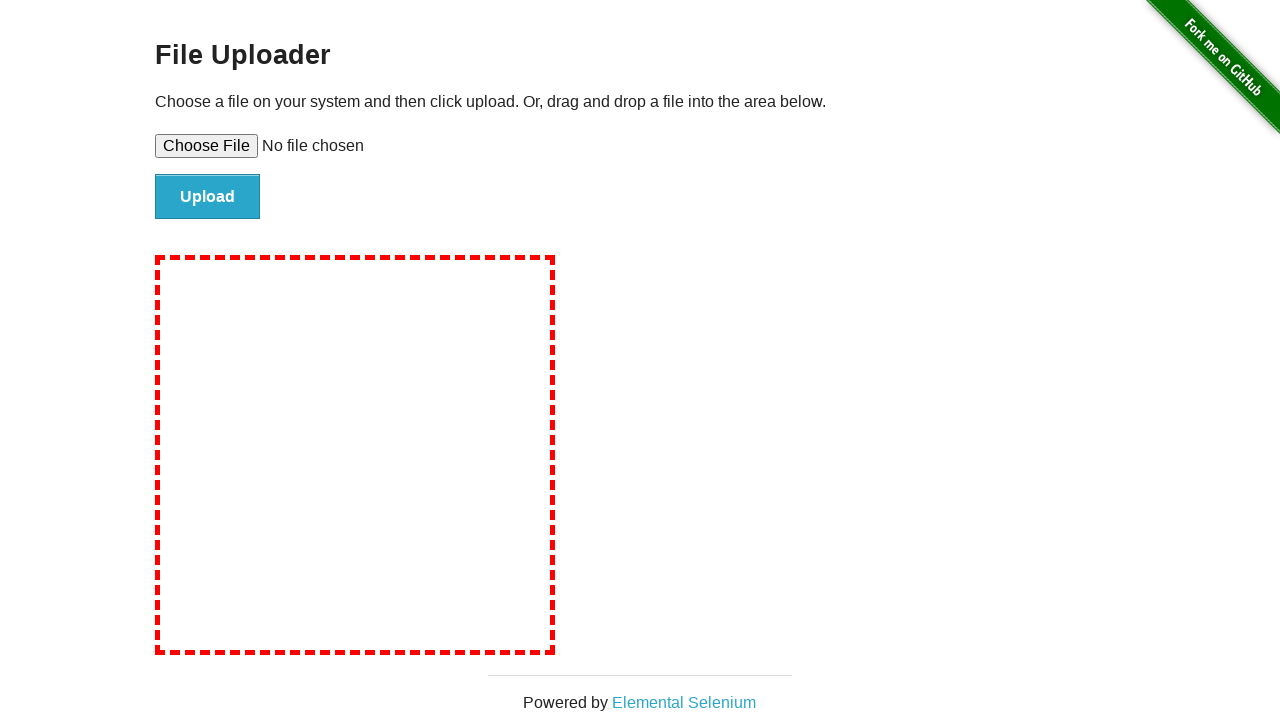

File upload page loaded with input element visible
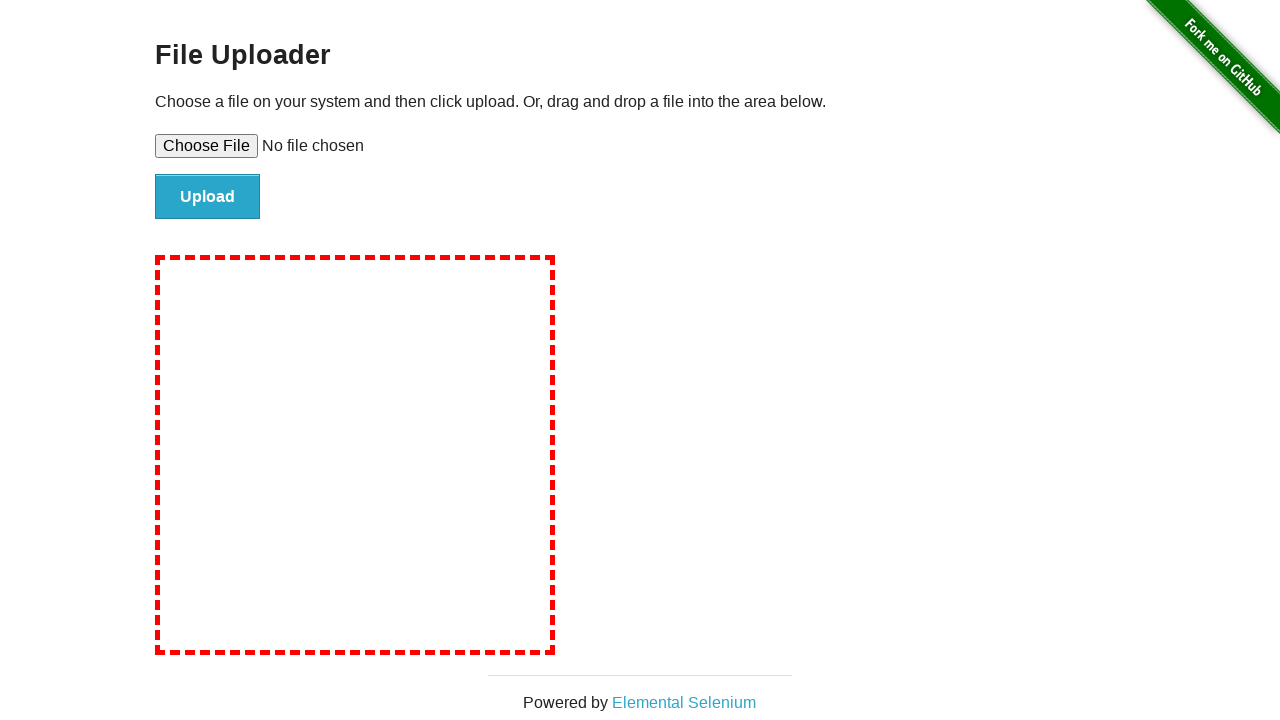

Created temporary test file
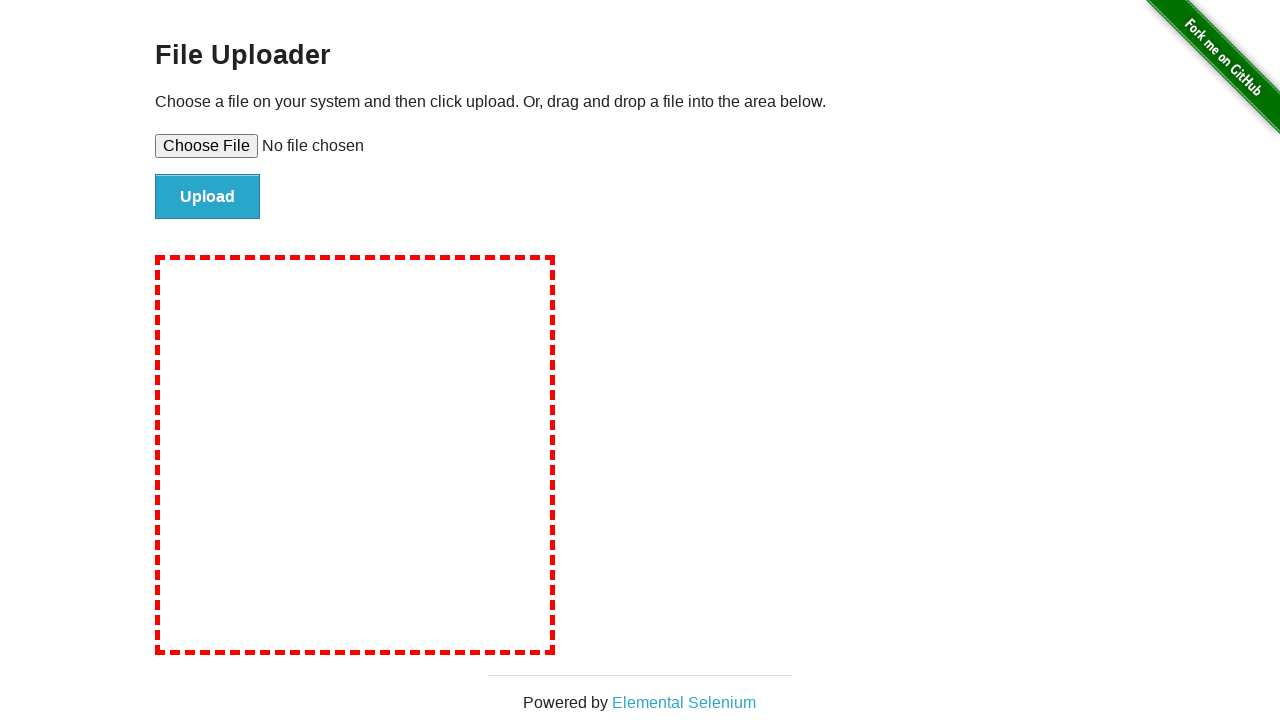

Set file input with temporary test file
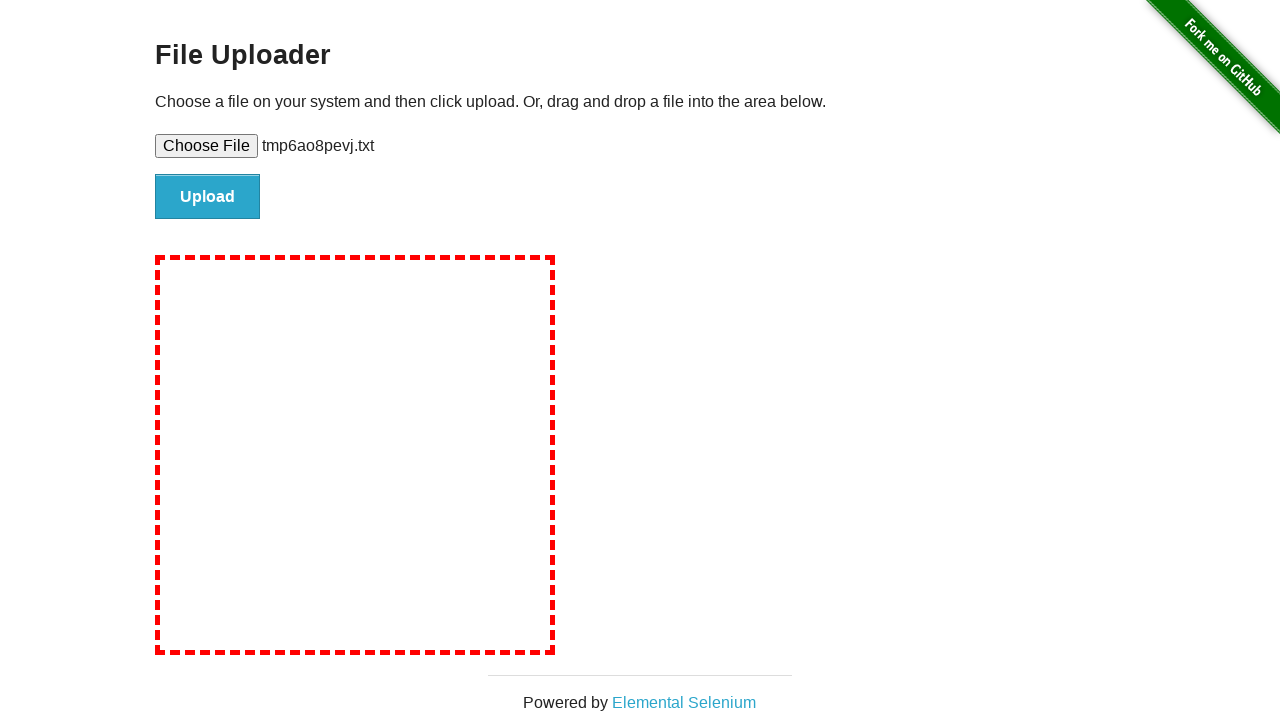

Clicked file submit button to upload file at (208, 197) on #file-submit
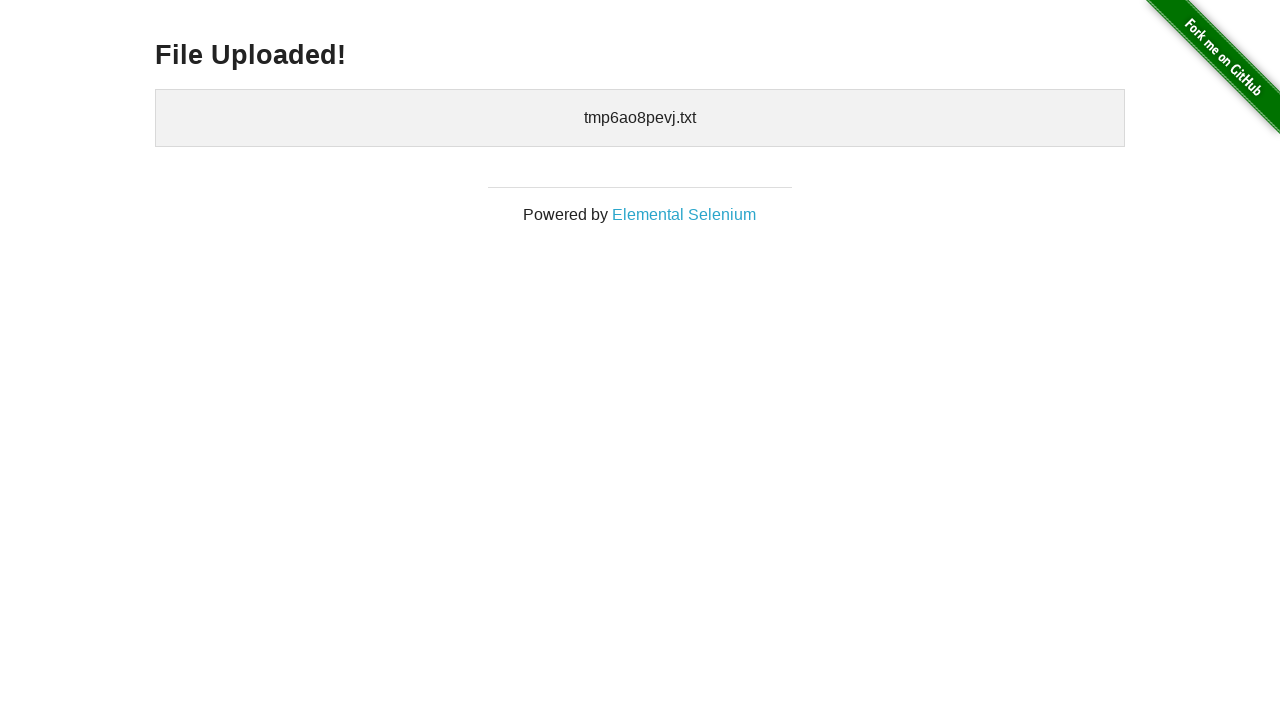

Cleaned up temporary test file
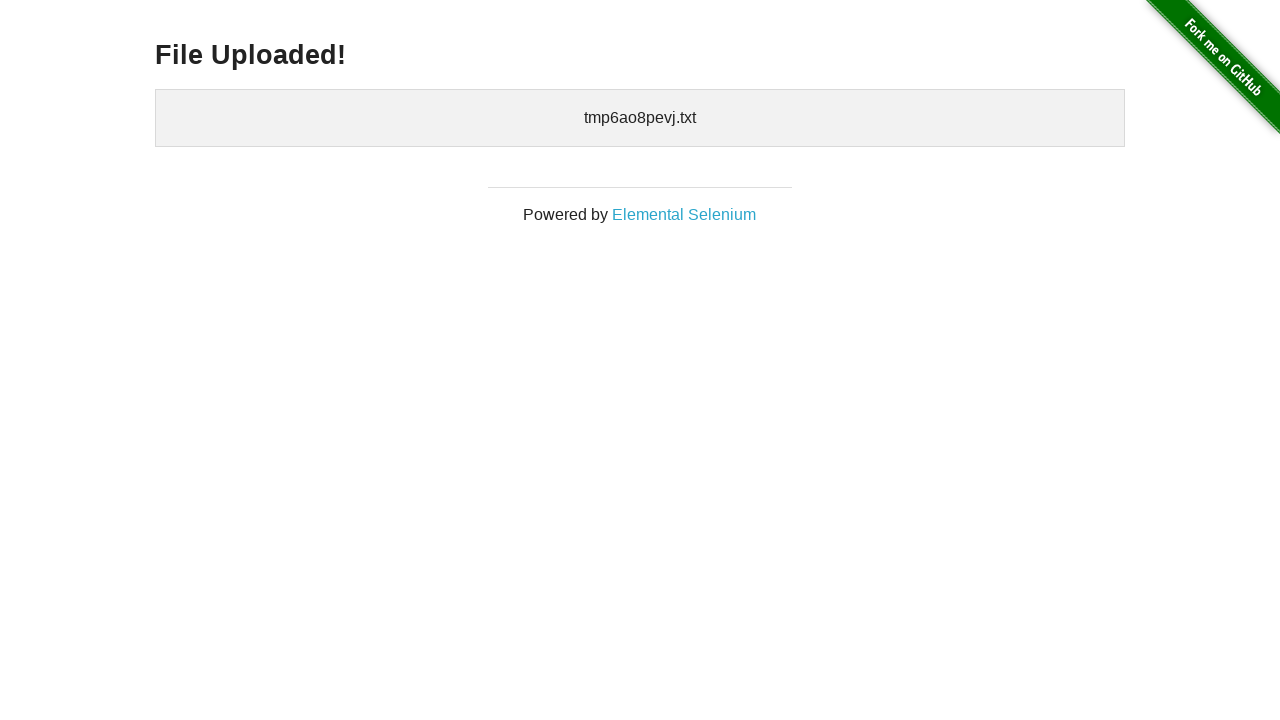

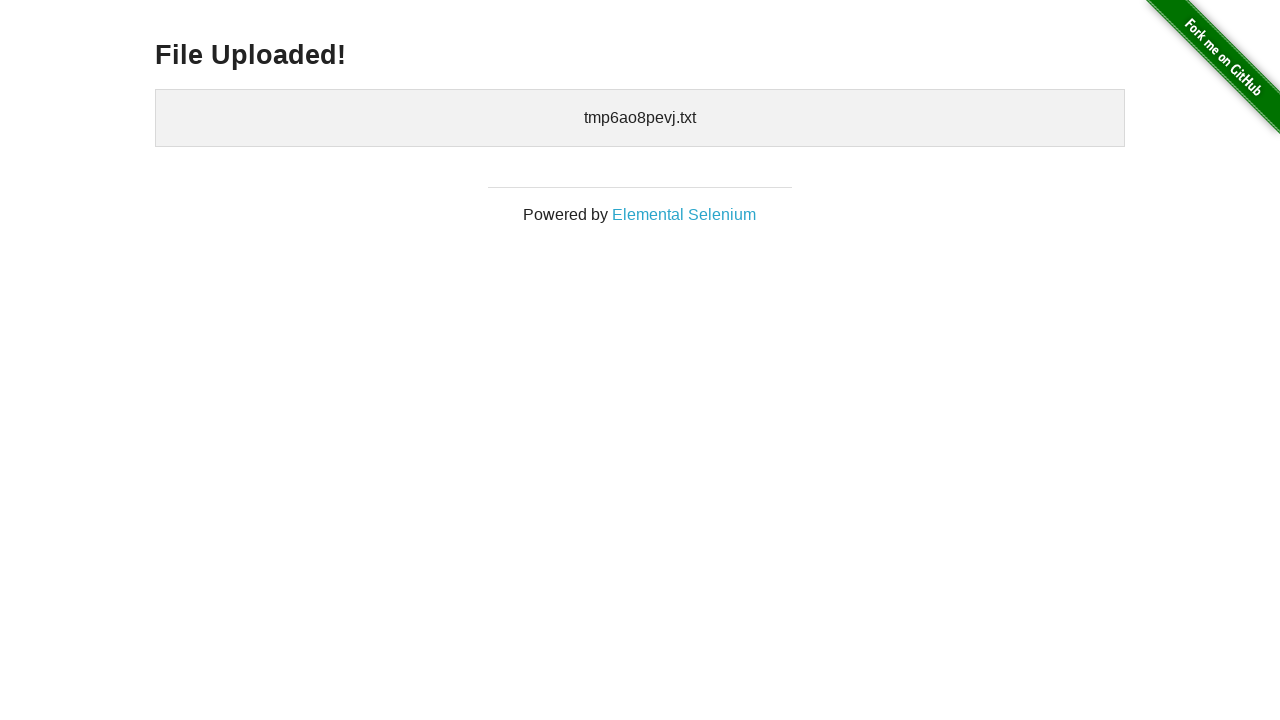